Tests the bad request link functionality by clicking on the bad-request link and verifying that the link response element is displayed

Starting URL: https://demoqa.com/links

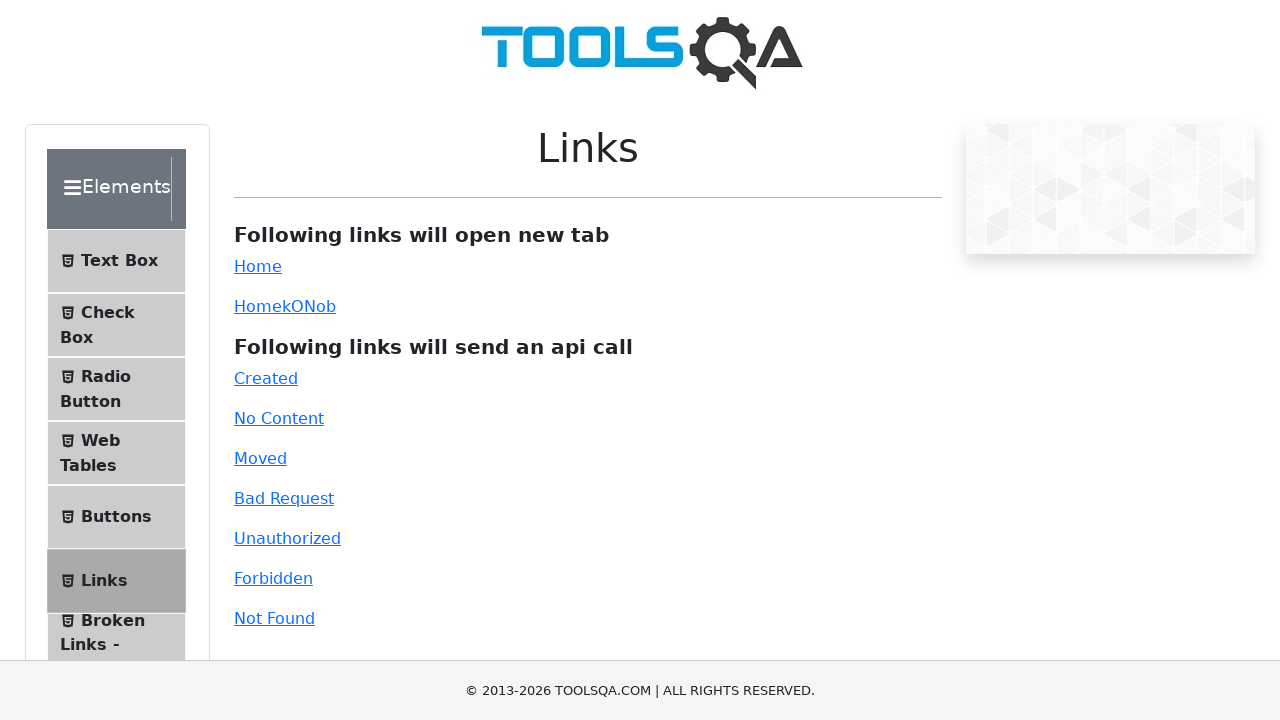

Clicked on the bad-request link at (284, 498) on #bad-request
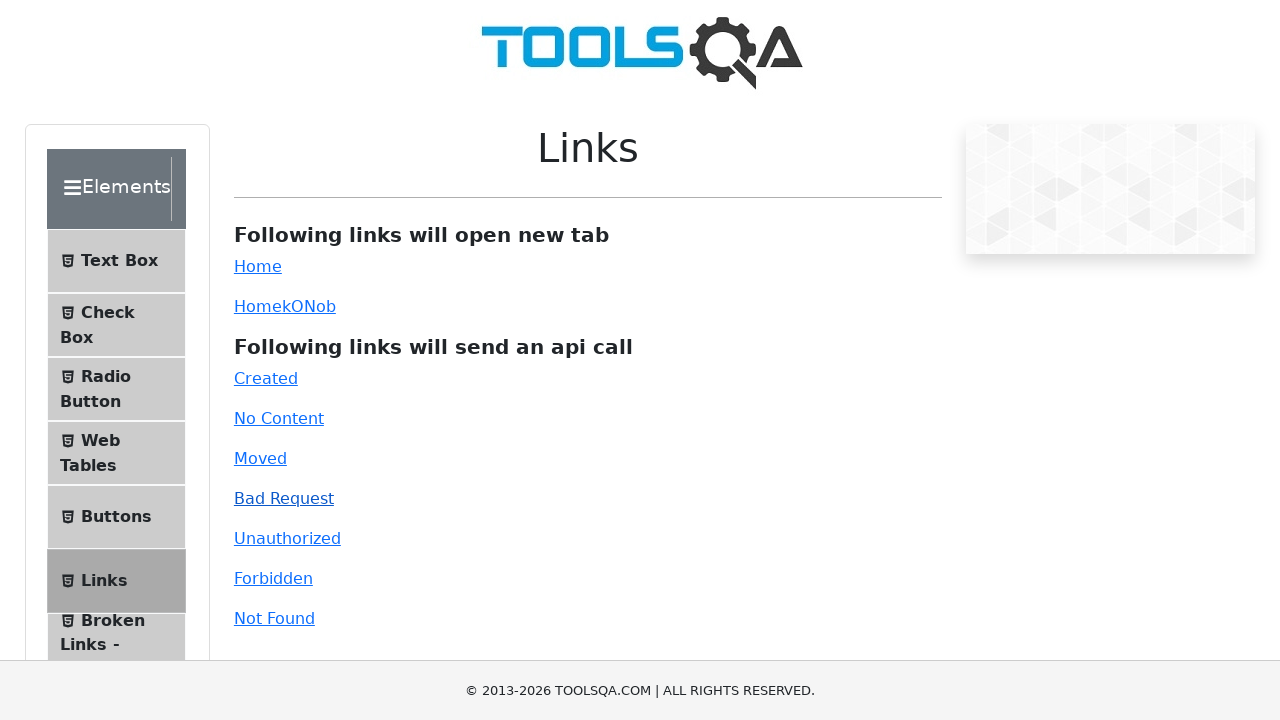

Link response element is now visible
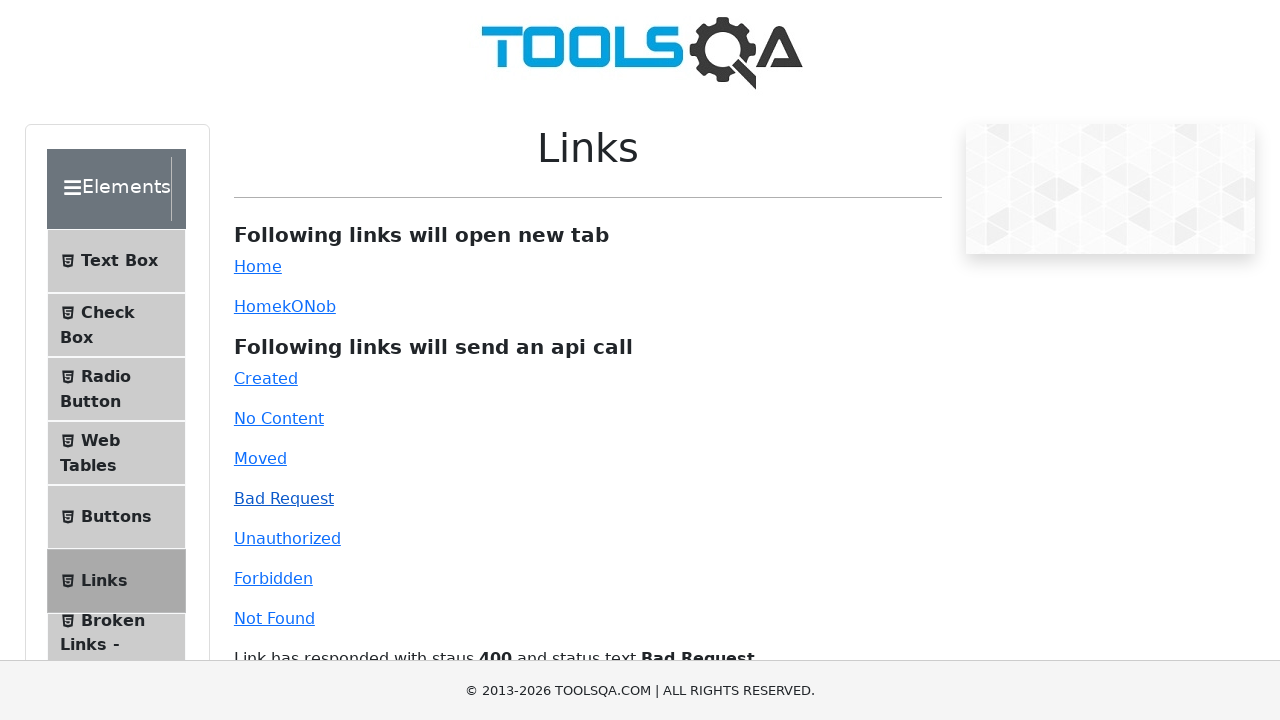

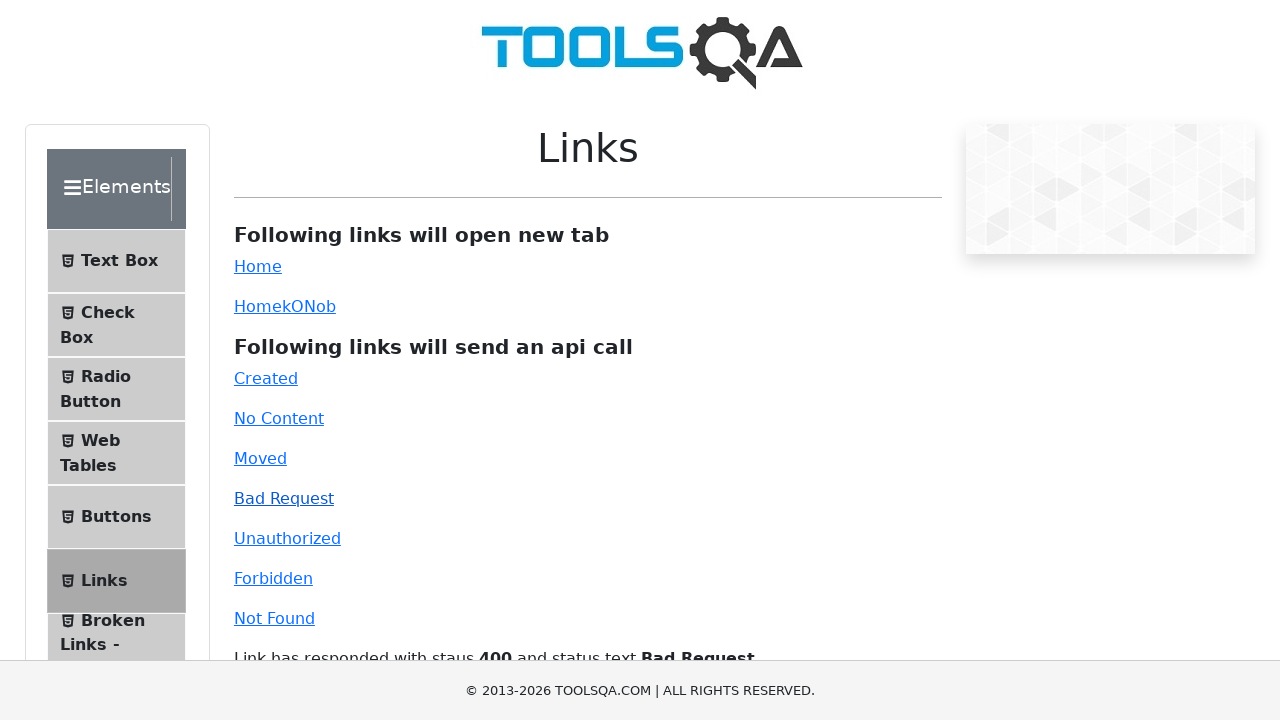